Verifies the canvas element is present on the Challenging DOM page

Starting URL: https://the-internet.herokuapp.com/

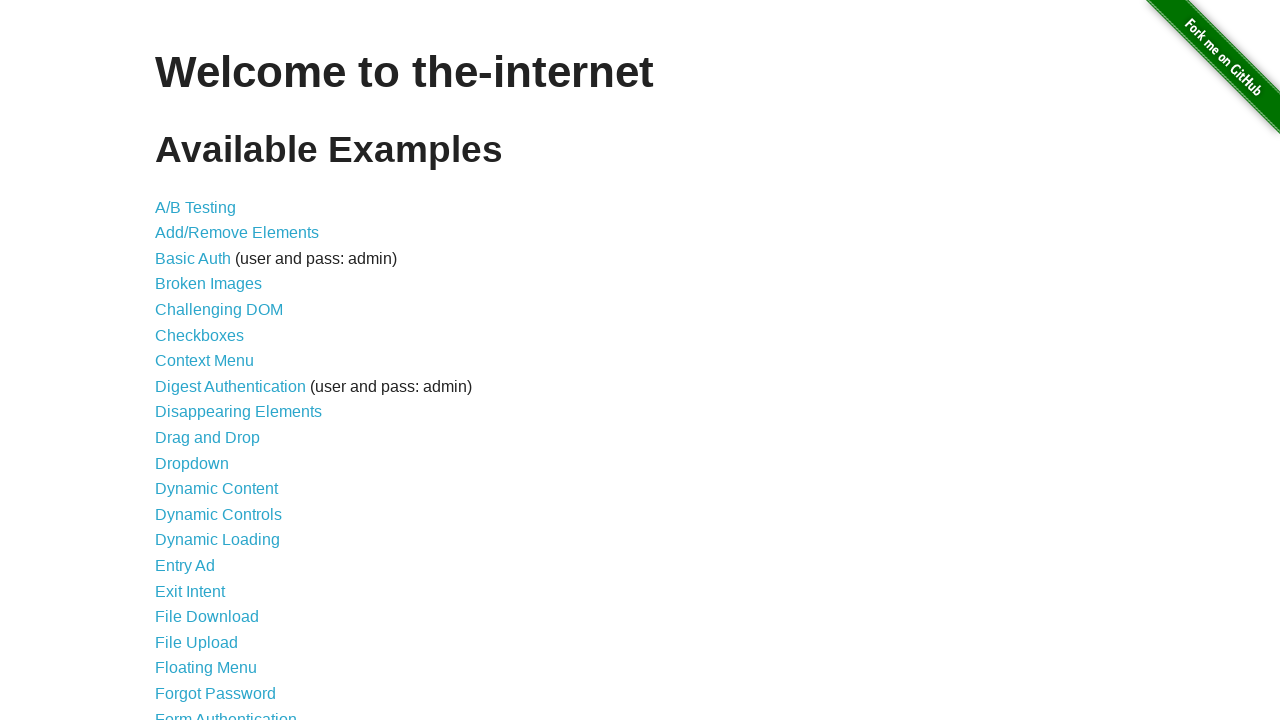

Clicked on Challenging DOM link at (219, 310) on xpath=//a[normalize-space()='Challenging DOM']
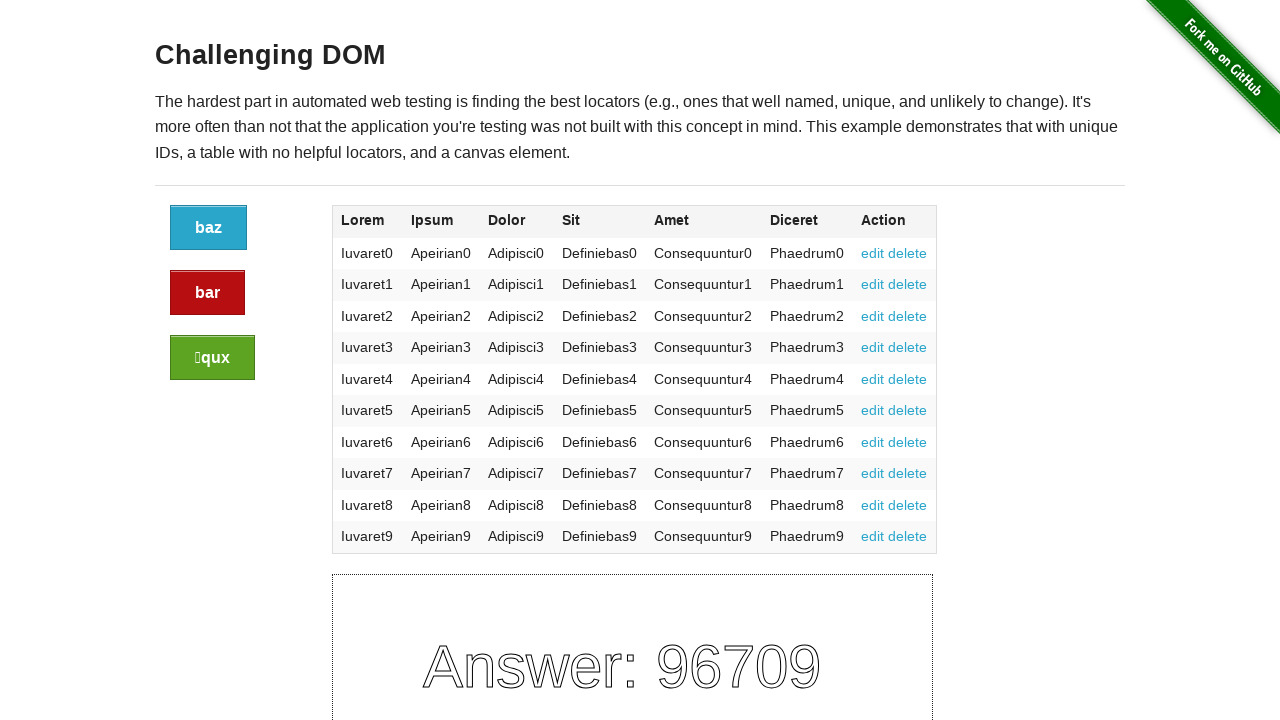

Challenging DOM page loaded (h3 element found)
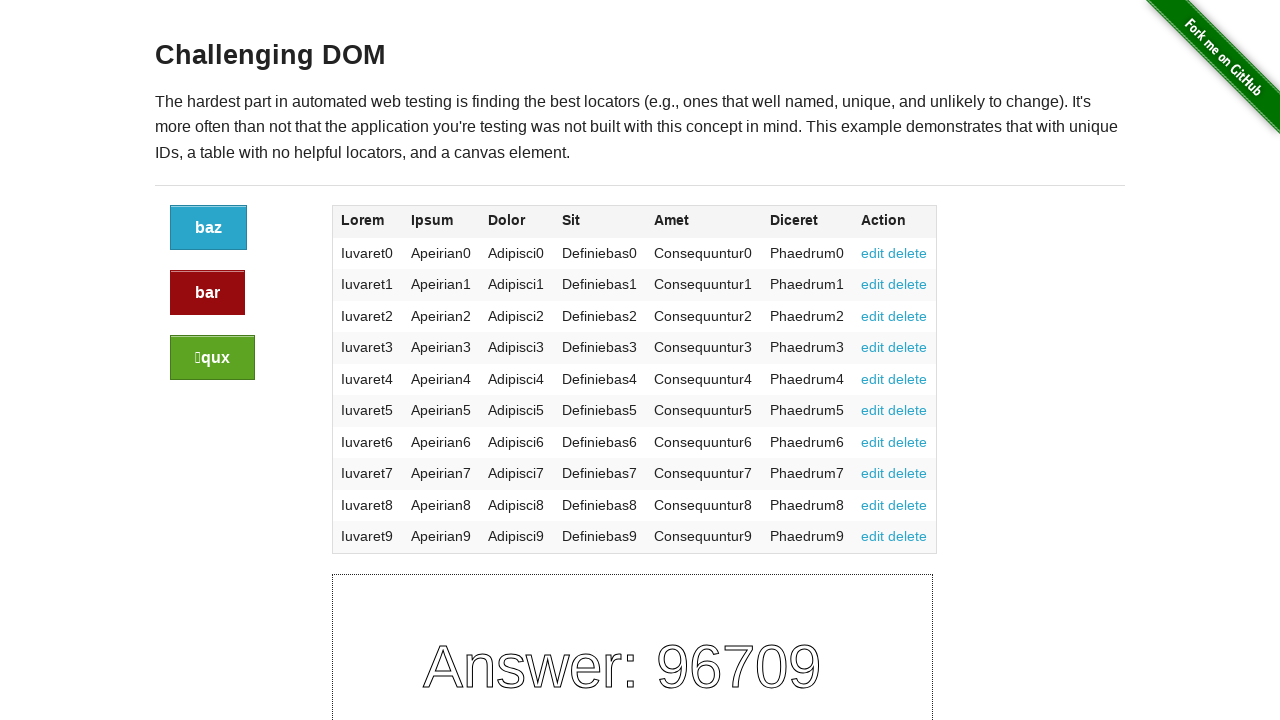

Canvas element is present on the page
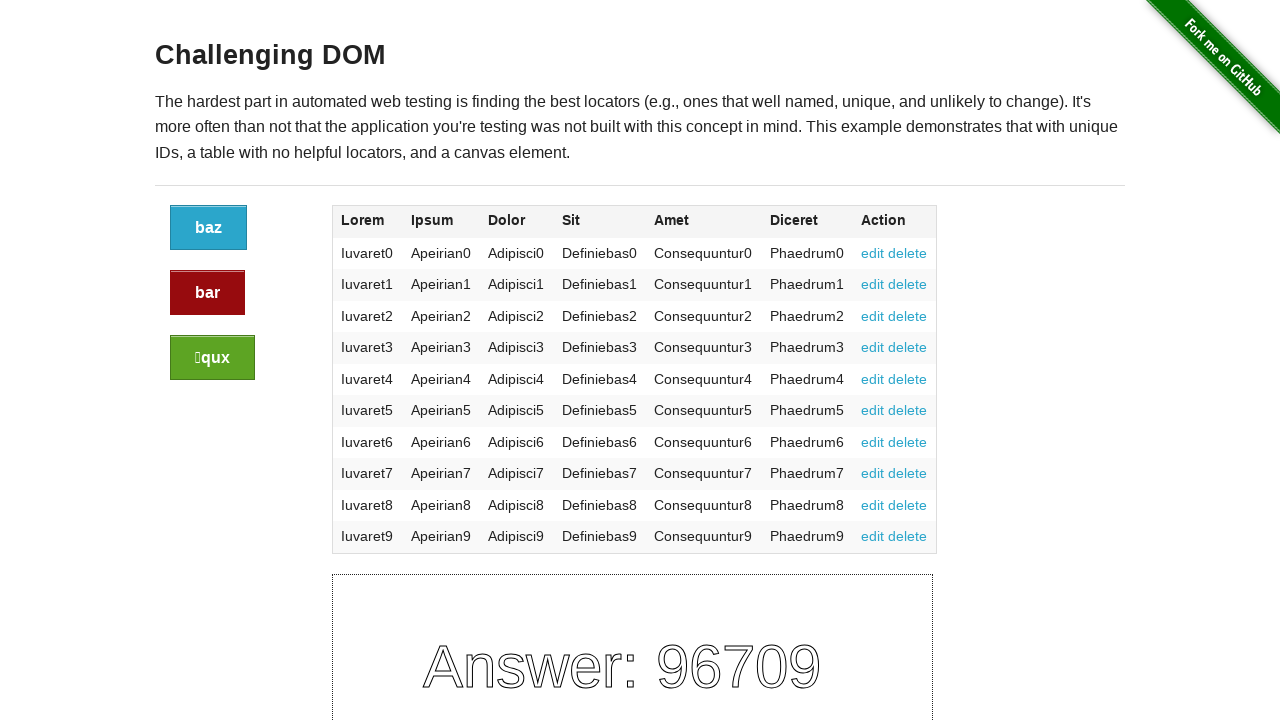

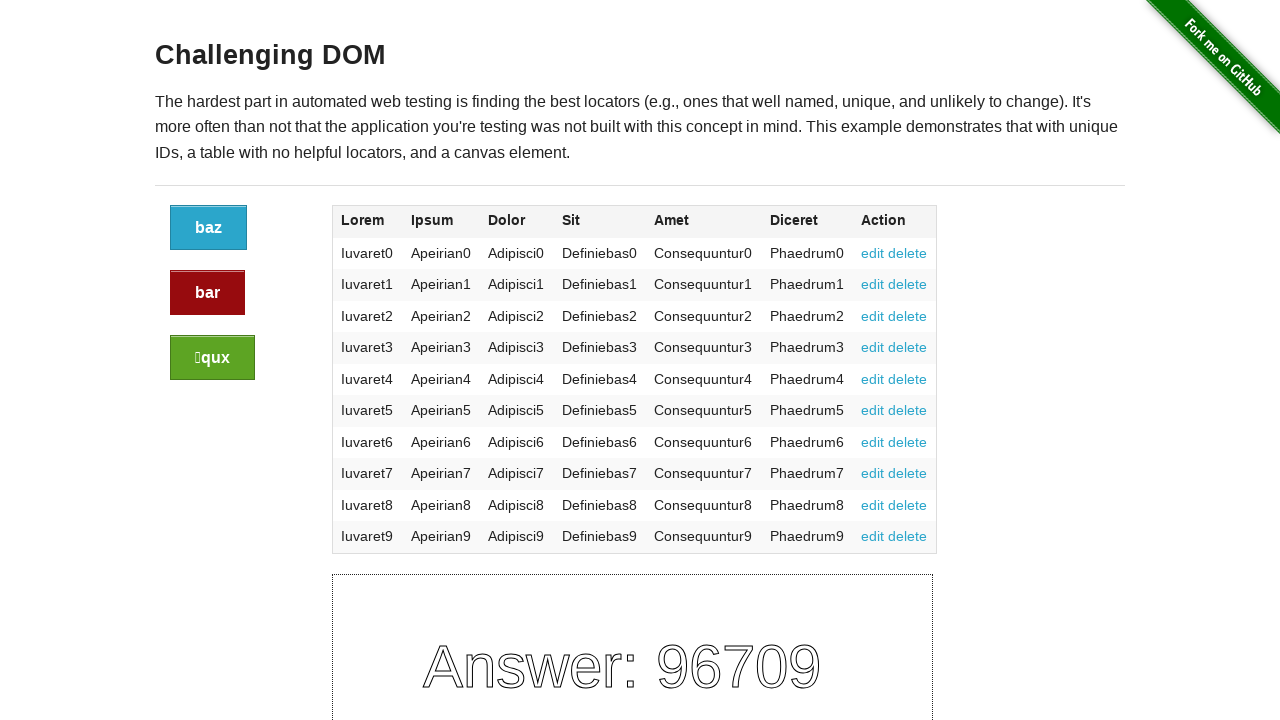